Tests link navigation by clicking the first link on the page, navigating back, and then verifying link attributes

Starting URL: http://www.leafground.com/pages/Link.html

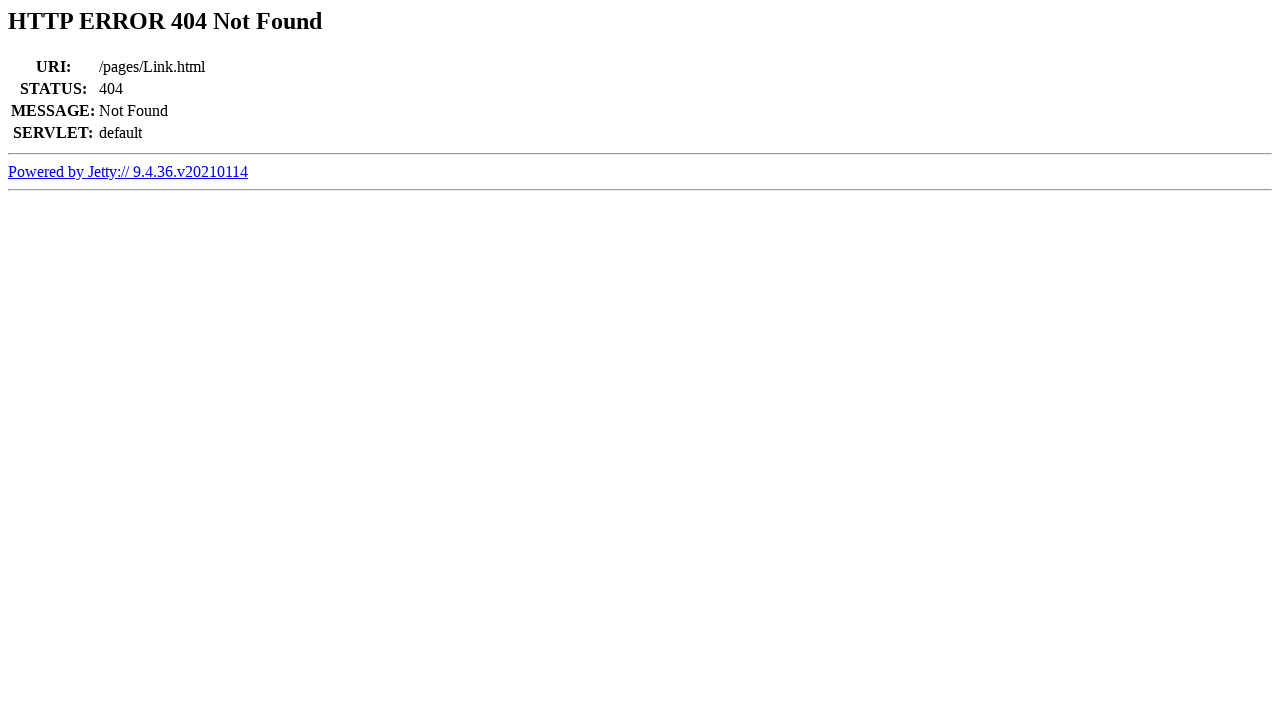

Retrieved all links on the page
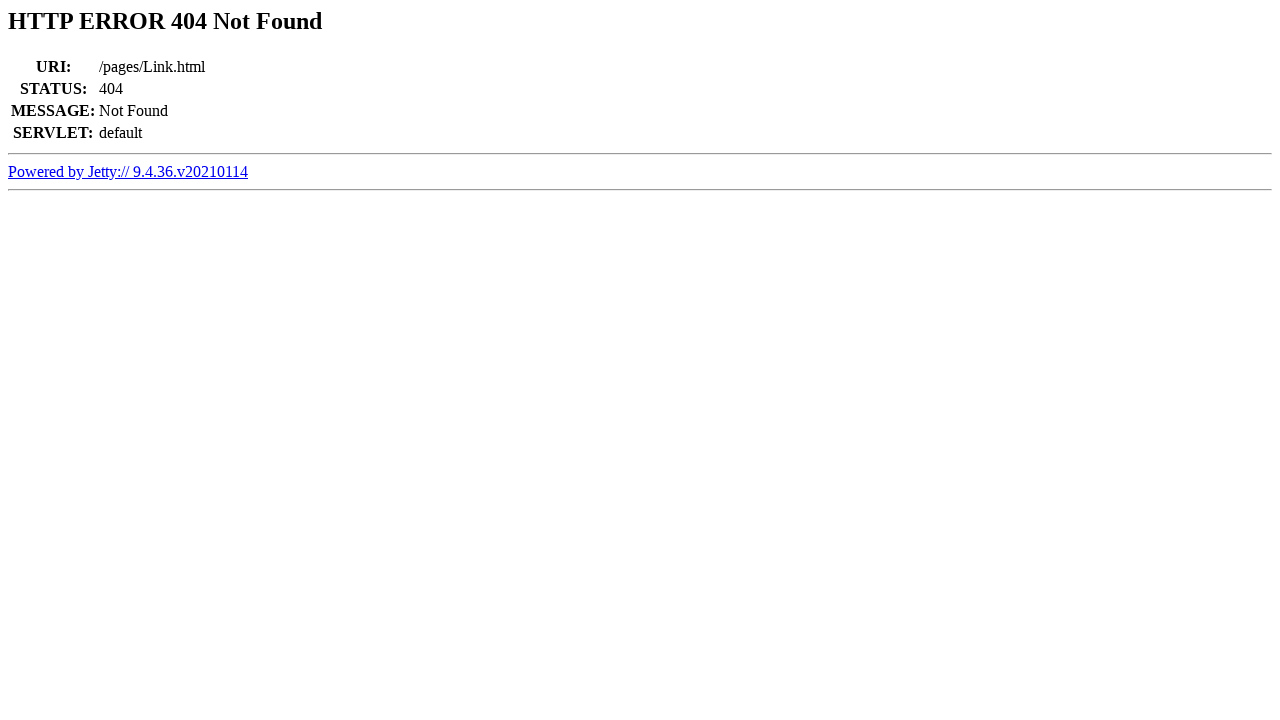

Clicked on the first link
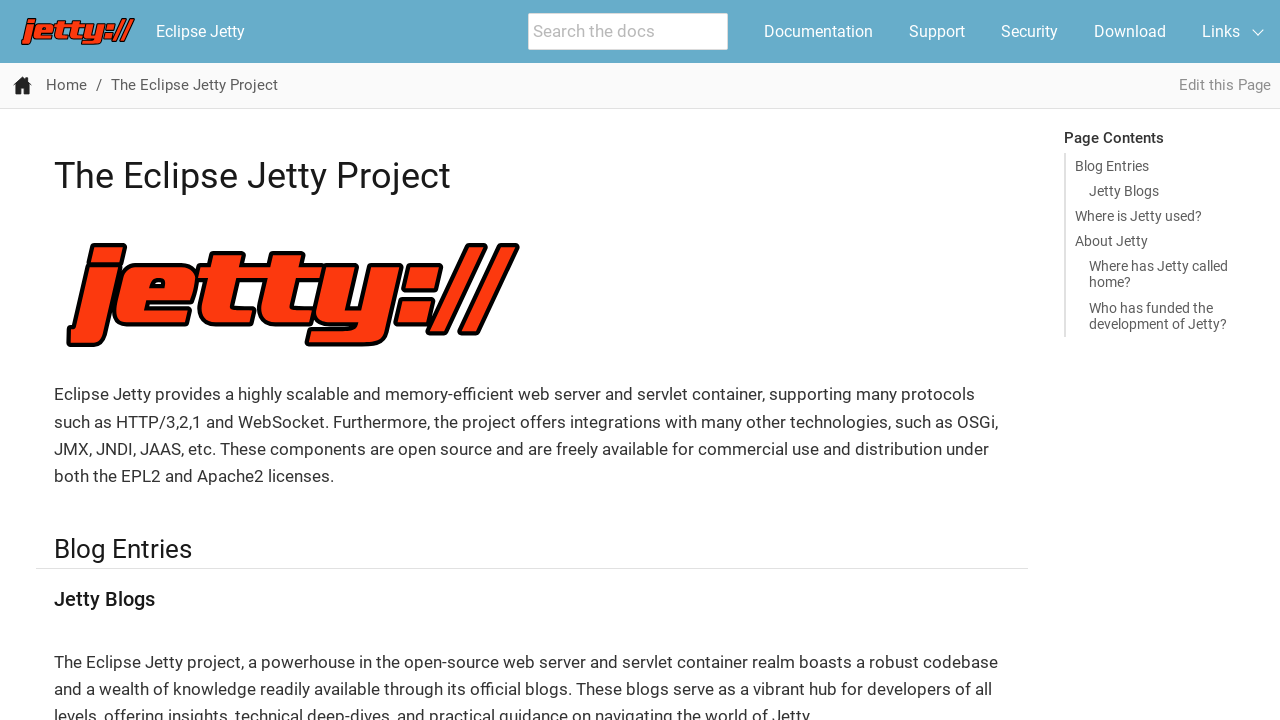

Waited for page to load after clicking first link
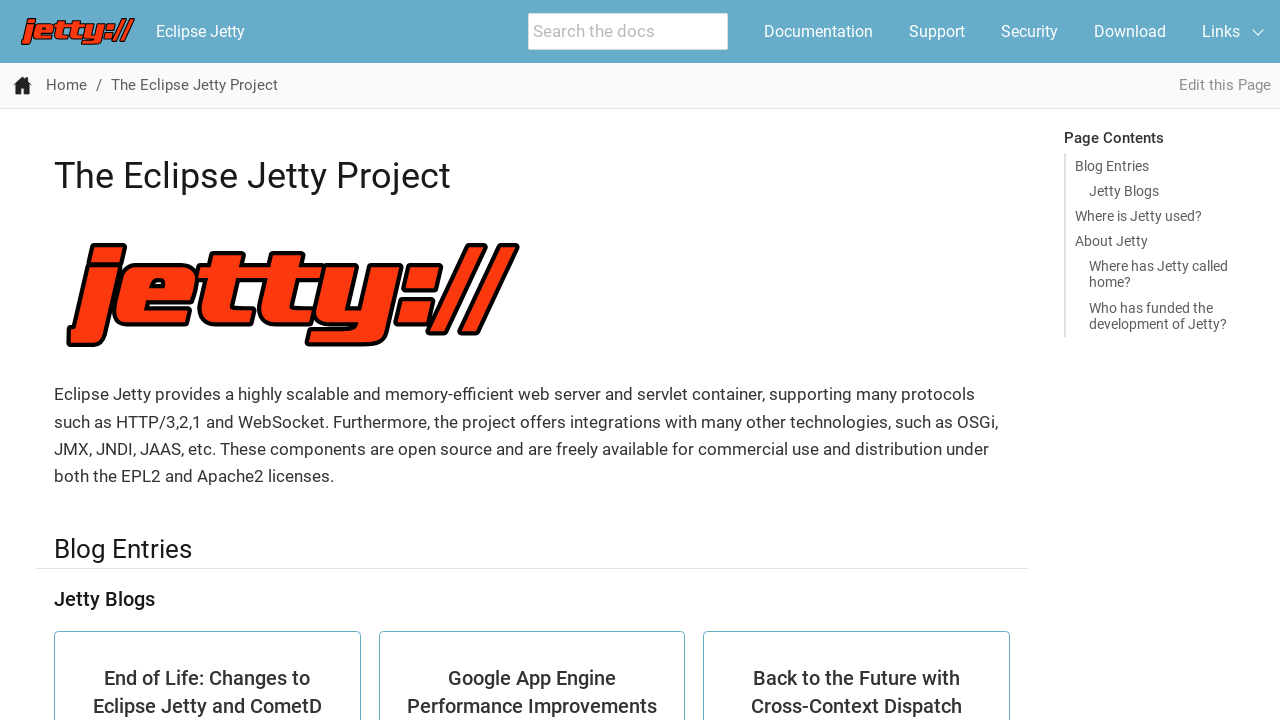

Navigated back to the original page
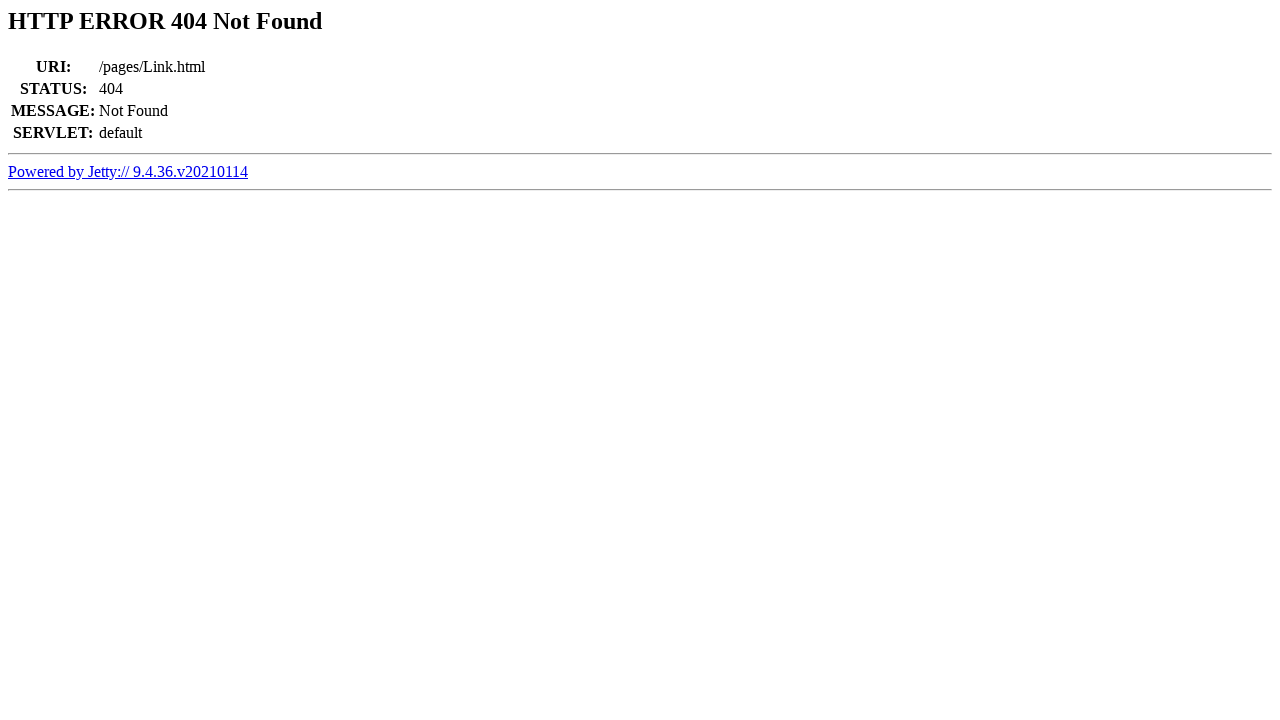

Waited for page to load after navigating back
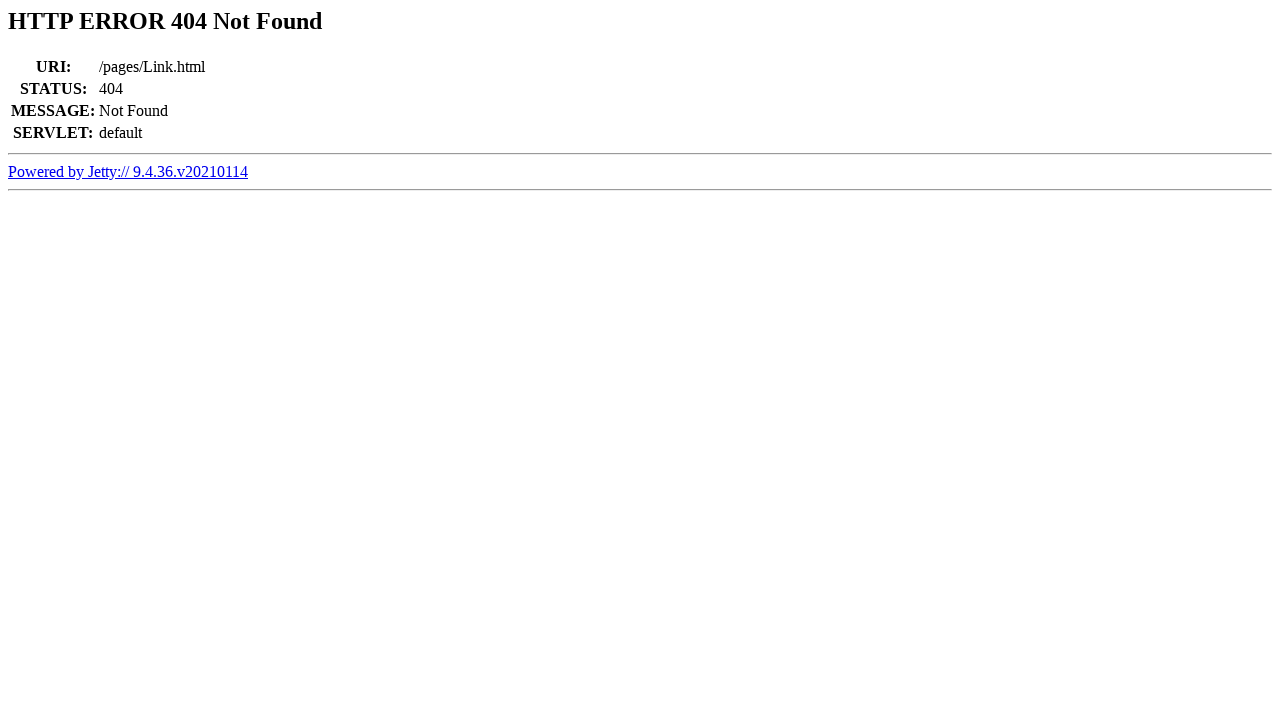

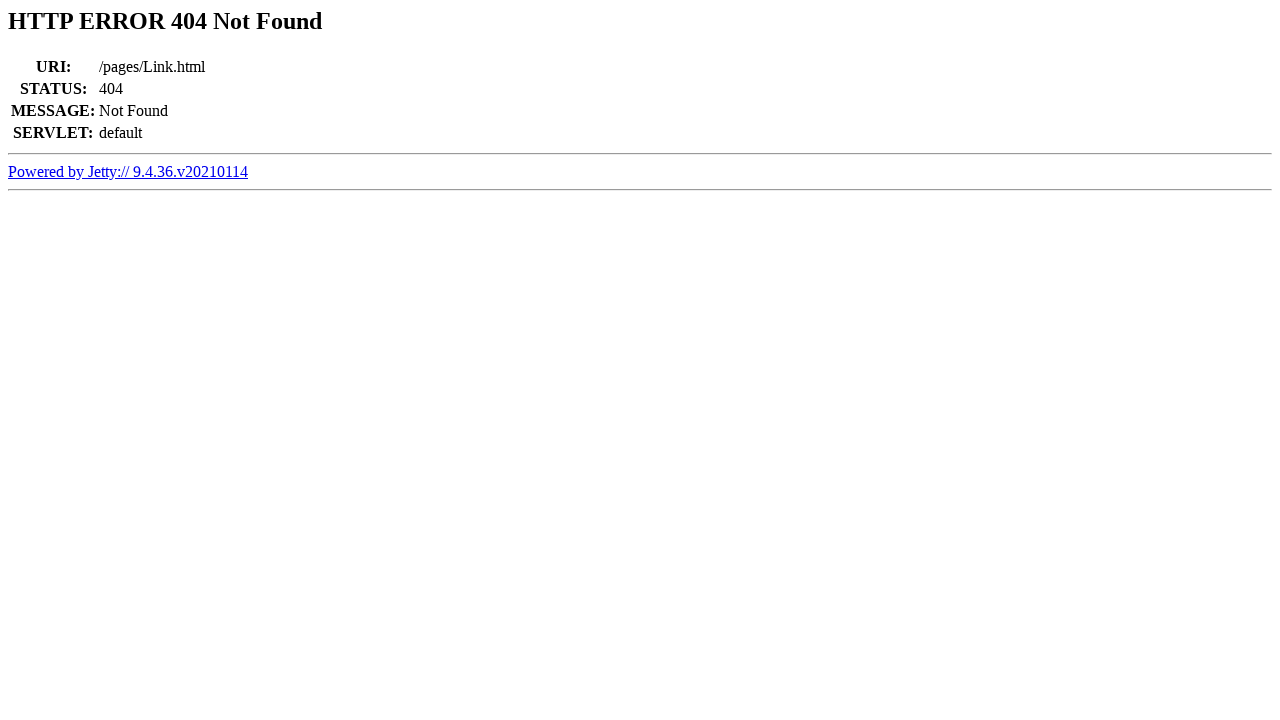